Tests handling a JavaScript prompt popup by navigating to W3Schools tryit page, clicking a button to trigger a prompt dialog, entering text into the prompt, and accepting it.

Starting URL: https://www.w3schools.com/jsref/tryit.asp?filename=tryjsref_prompt

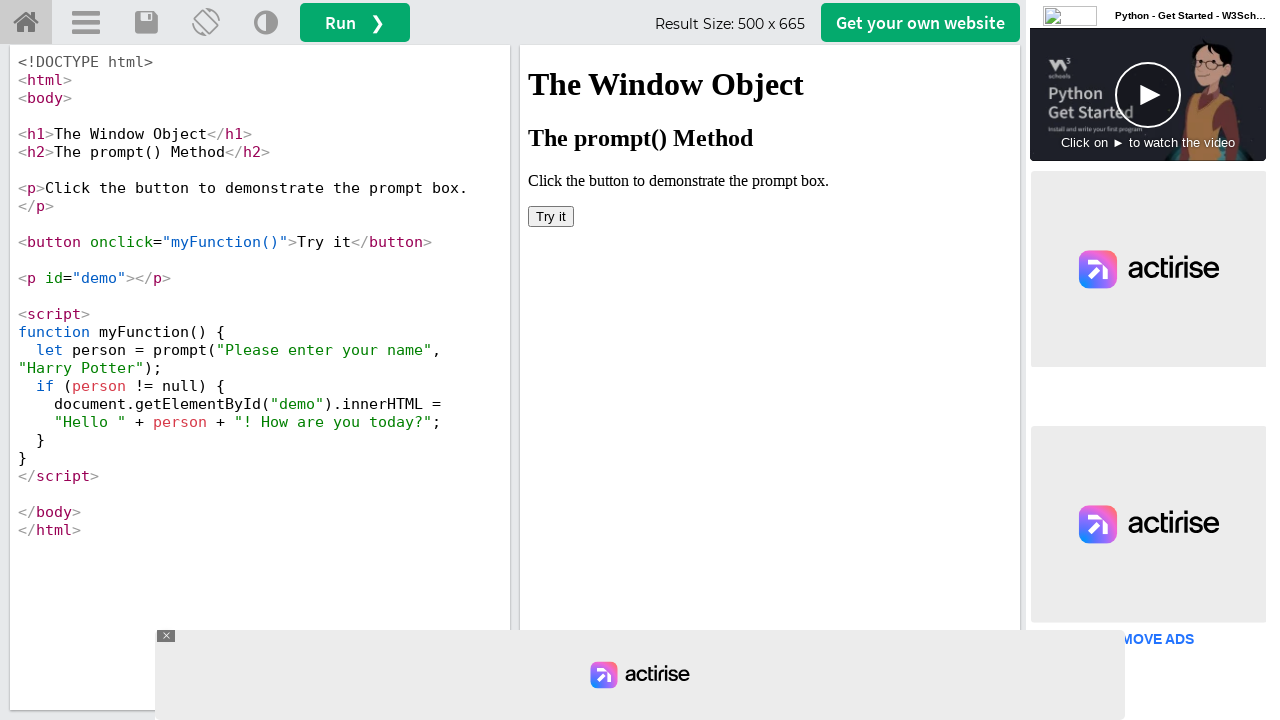

Clicked 'Try it' button in iframe to trigger prompt dialog at (551, 216) on #iframeResult >> internal:control=enter-frame >> xpath=//button[text()='Try it']
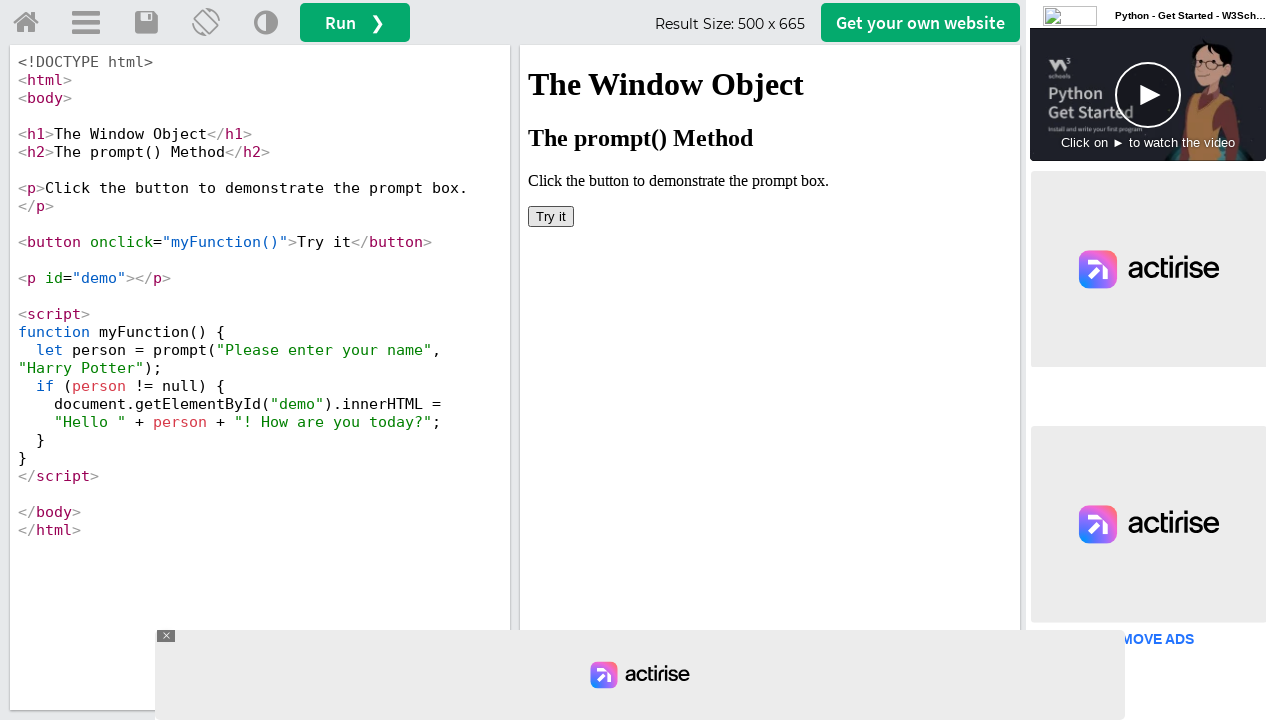

Set up dialog handler to accept prompts with text 'Villain'
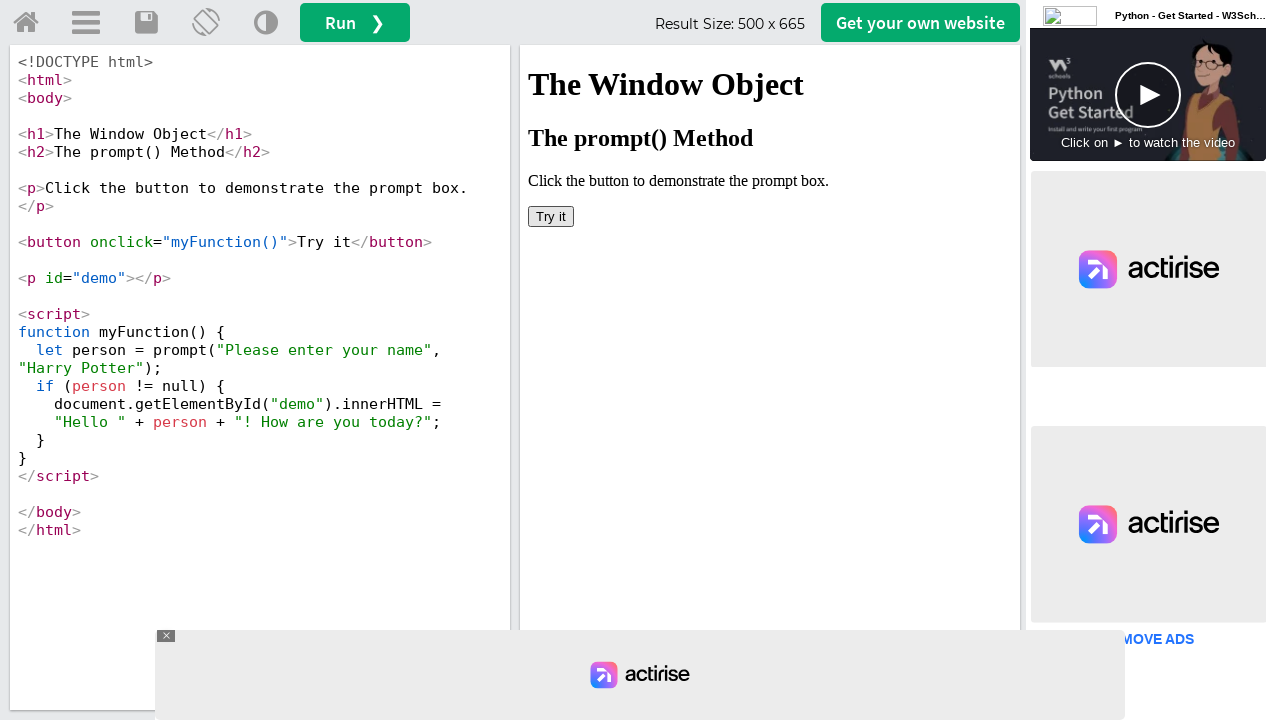

Clicked 'Try it' button again to trigger prompt, which was automatically accepted with 'Villain' at (551, 216) on #iframeResult >> internal:control=enter-frame >> xpath=//button[text()='Try it']
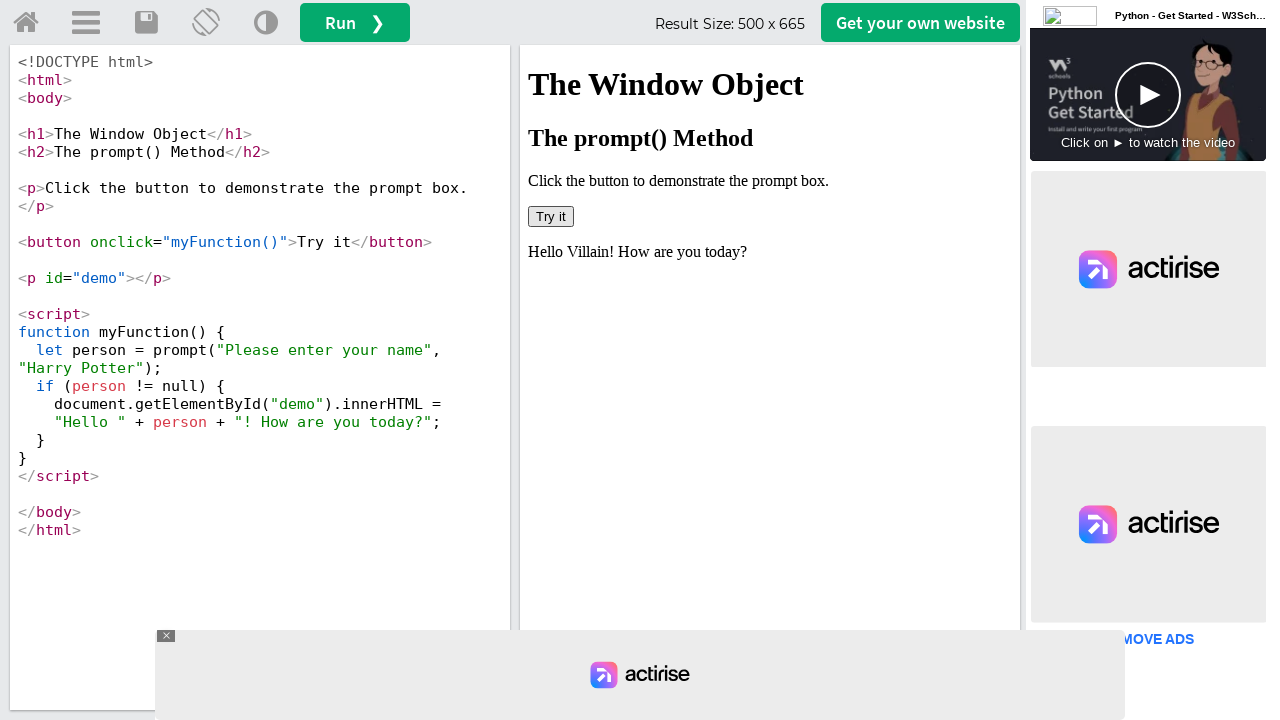

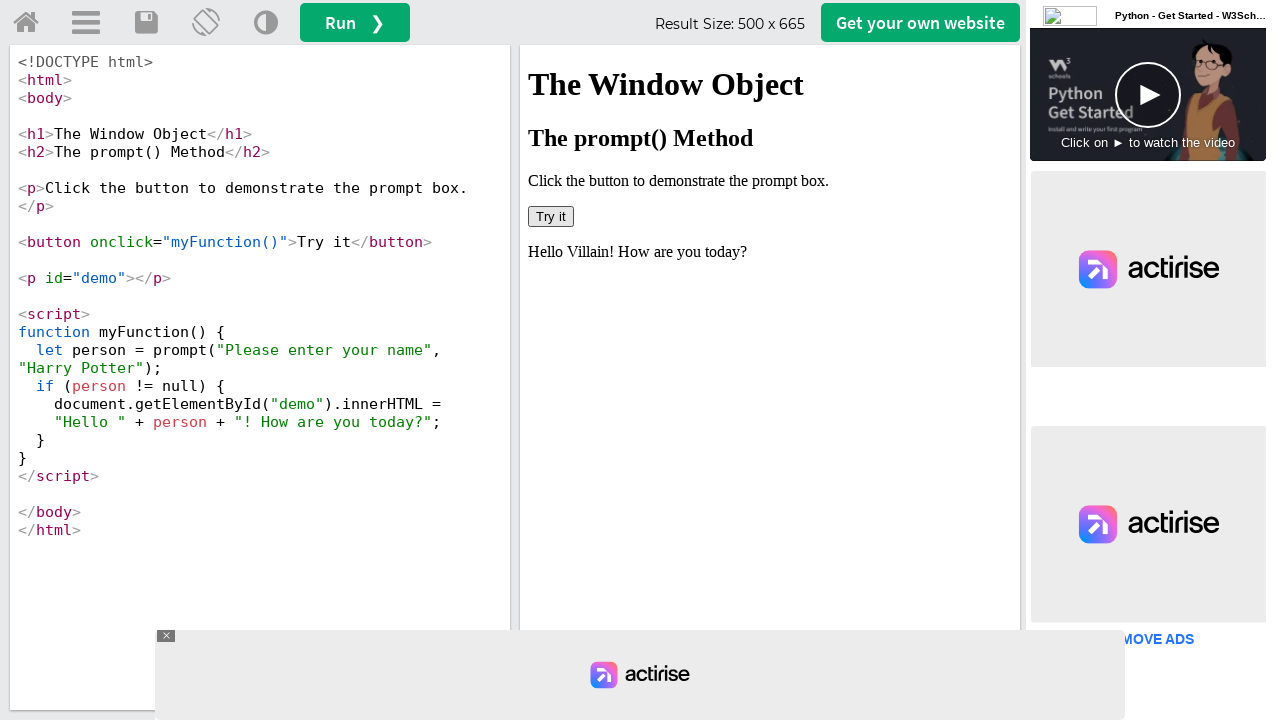